Tests JavaScript alert handling including simple alerts, confirmation alerts, and prompt alerts by clicking buttons and interacting with the dialog boxes (accepting, dismissing, and entering text)

Starting URL: https://the-internet.herokuapp.com/javascript_alerts

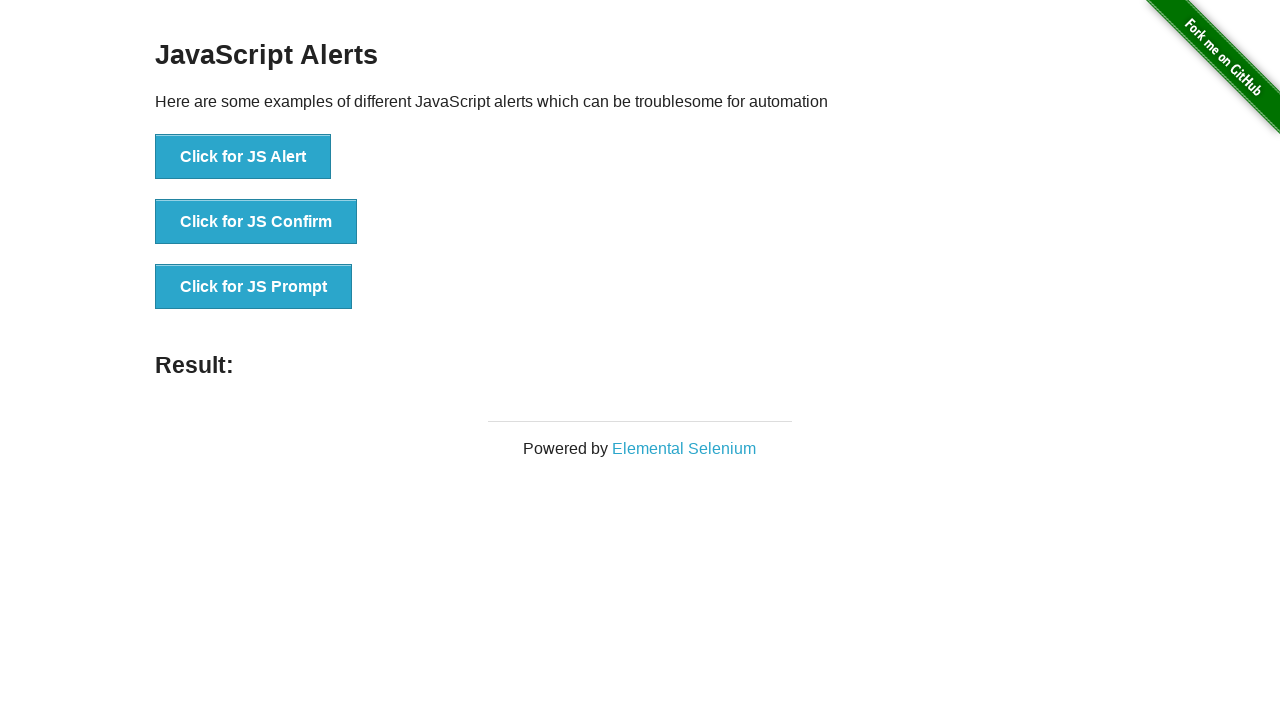

Clicked button to trigger simple JS alert at (243, 157) on xpath=//button[contains(text(),'Click for JS Alert')]
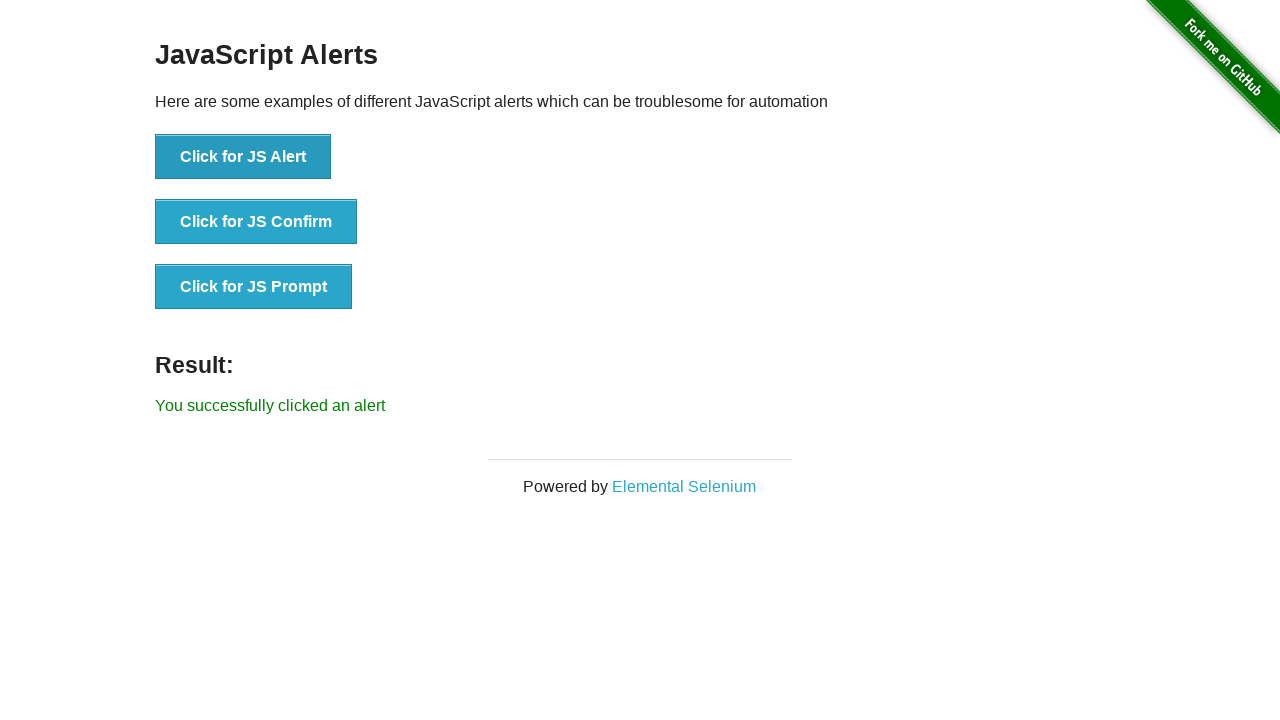

Clicked JS Alert button and accepted the alert dialog at (243, 157) on xpath=//button[contains(text(),'Click for JS Alert')]
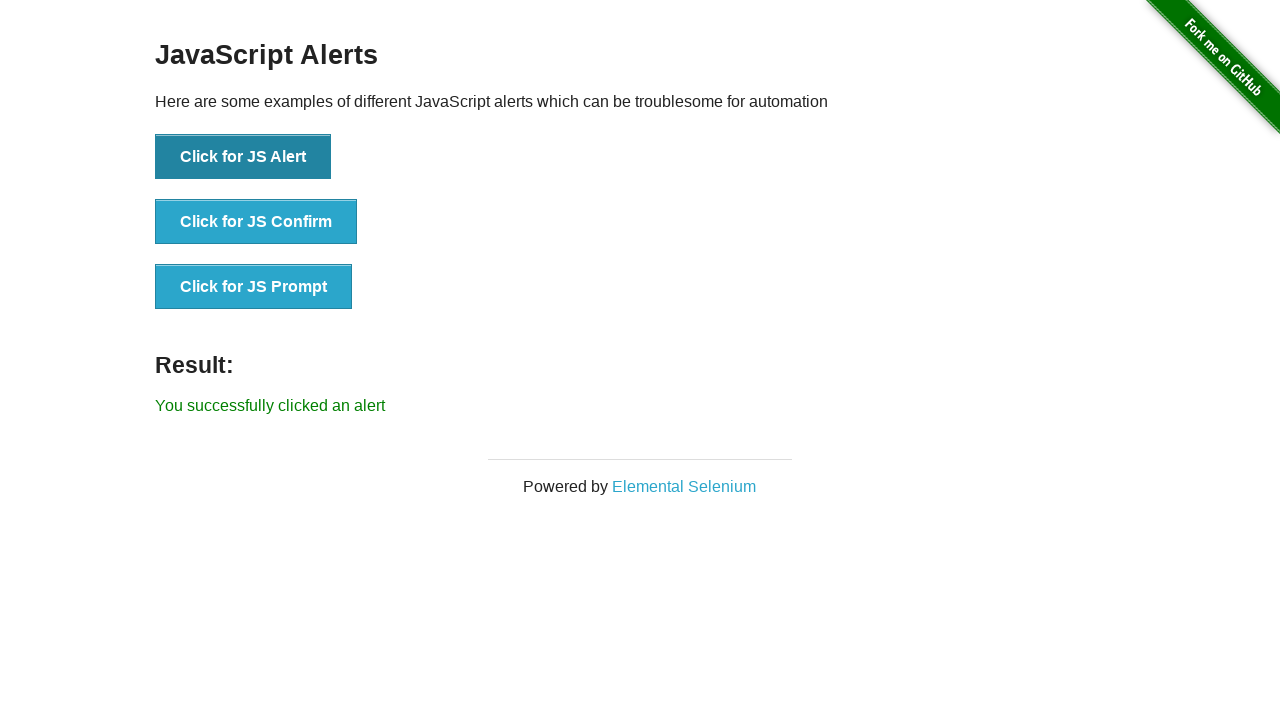

Clicked JS Confirm button and dismissed the confirmation dialog at (256, 222) on xpath=//button[contains(text(),'Click for JS Confirm')]
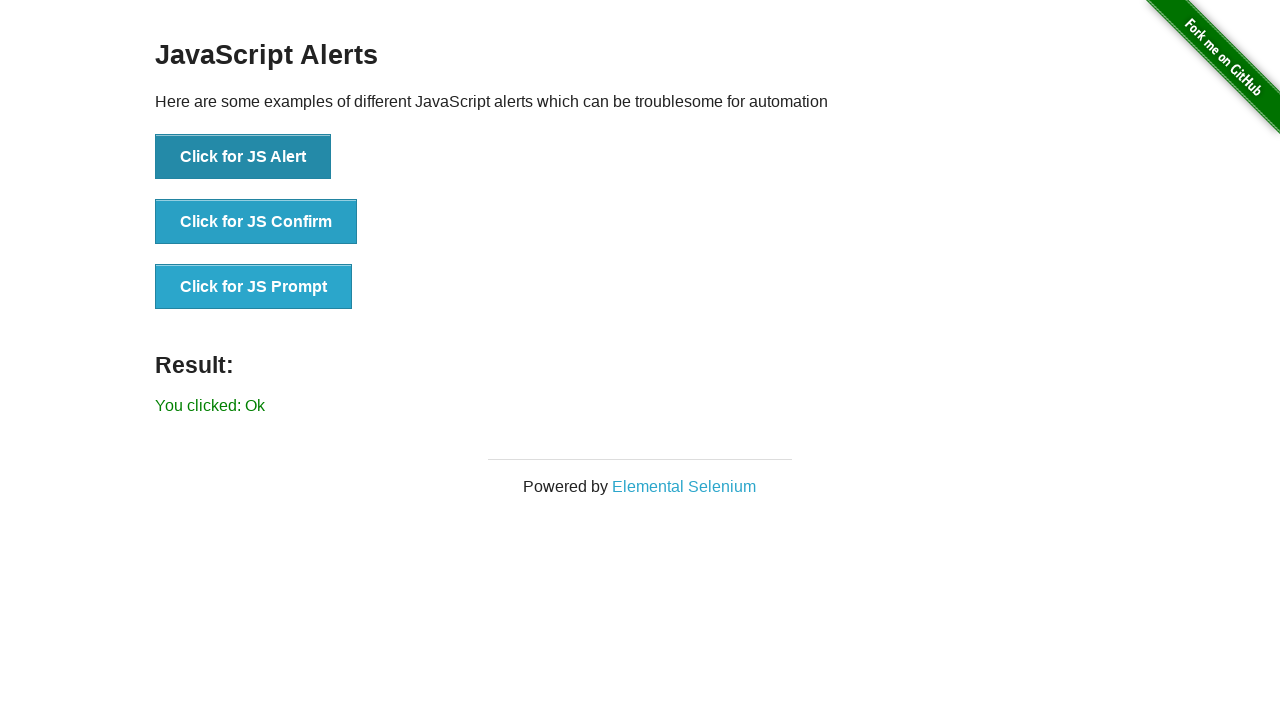

Waited 1 second for confirmation result to display
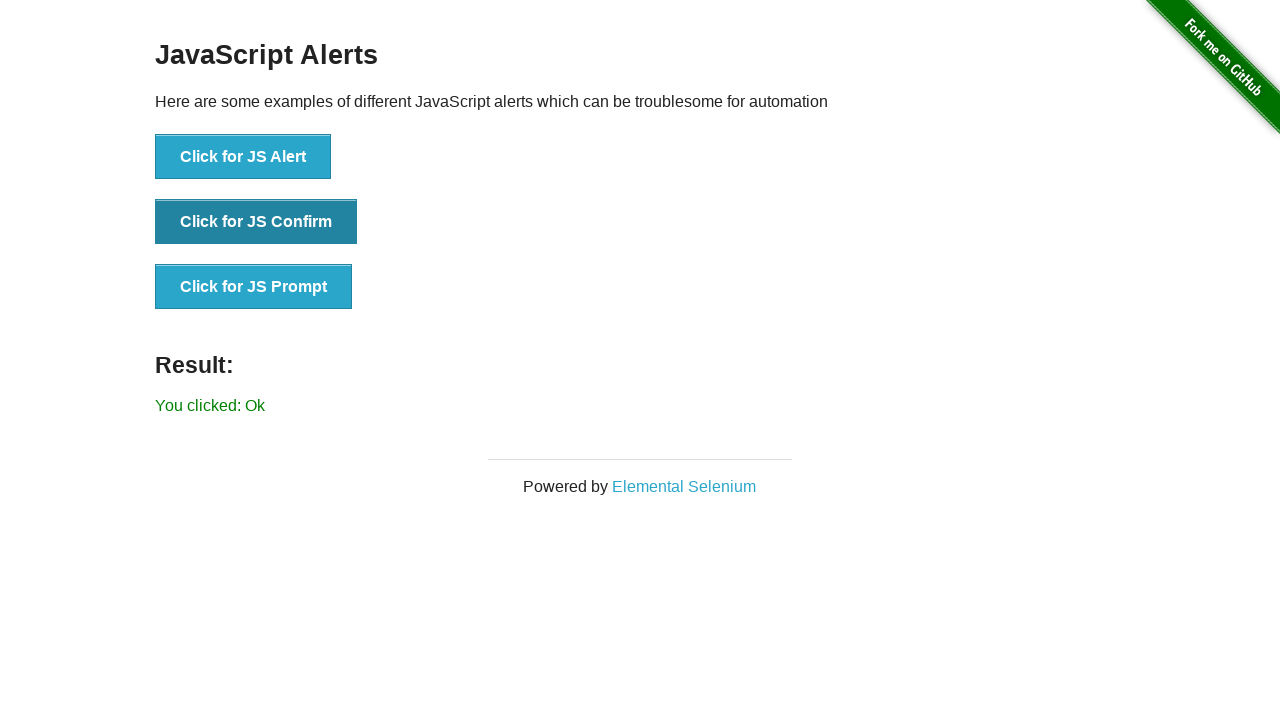

Clicked JS Prompt button, entered 'Hello' in prompt dialog and accepted at (254, 287) on xpath=//button[contains(text(),'Click for JS Prompt')]
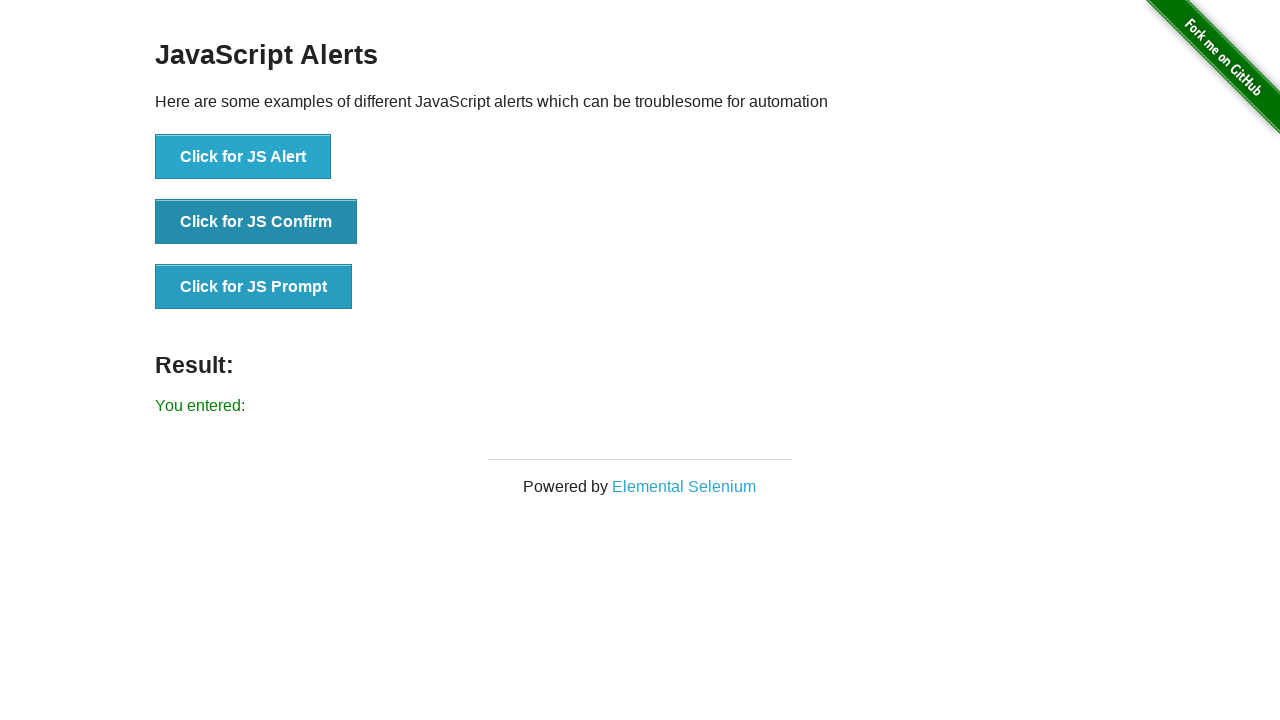

Result element loaded after prompt dialog interaction
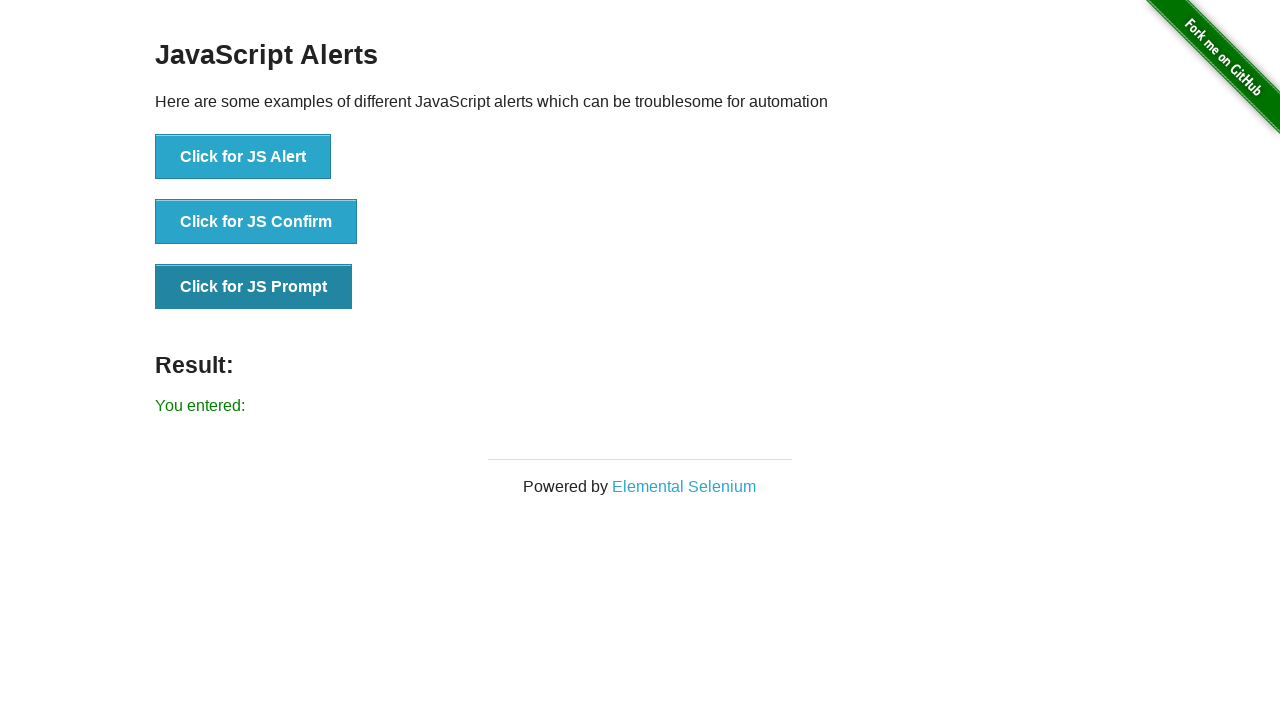

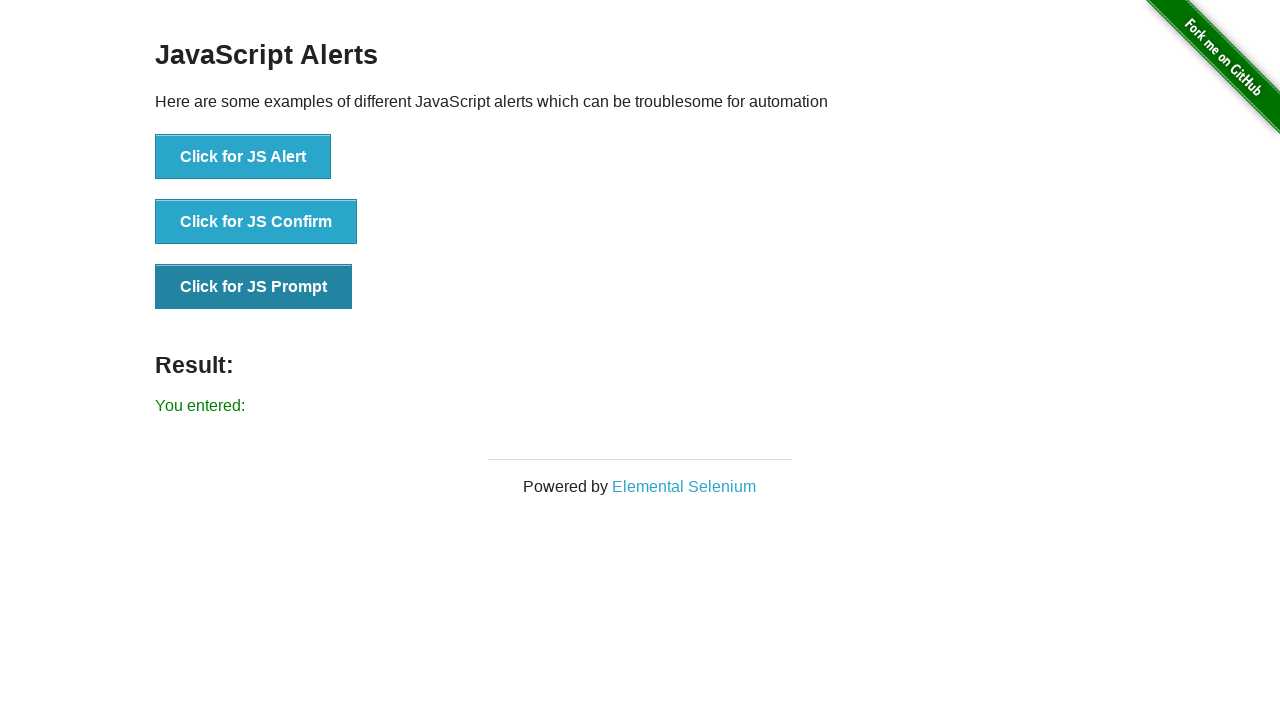